Tests interaction with jQuery UI draggable demo page by switching to the demo iframe, verifying the draggable element exists, and clicking the Download link

Starting URL: http://jqueryui.com/draggable/

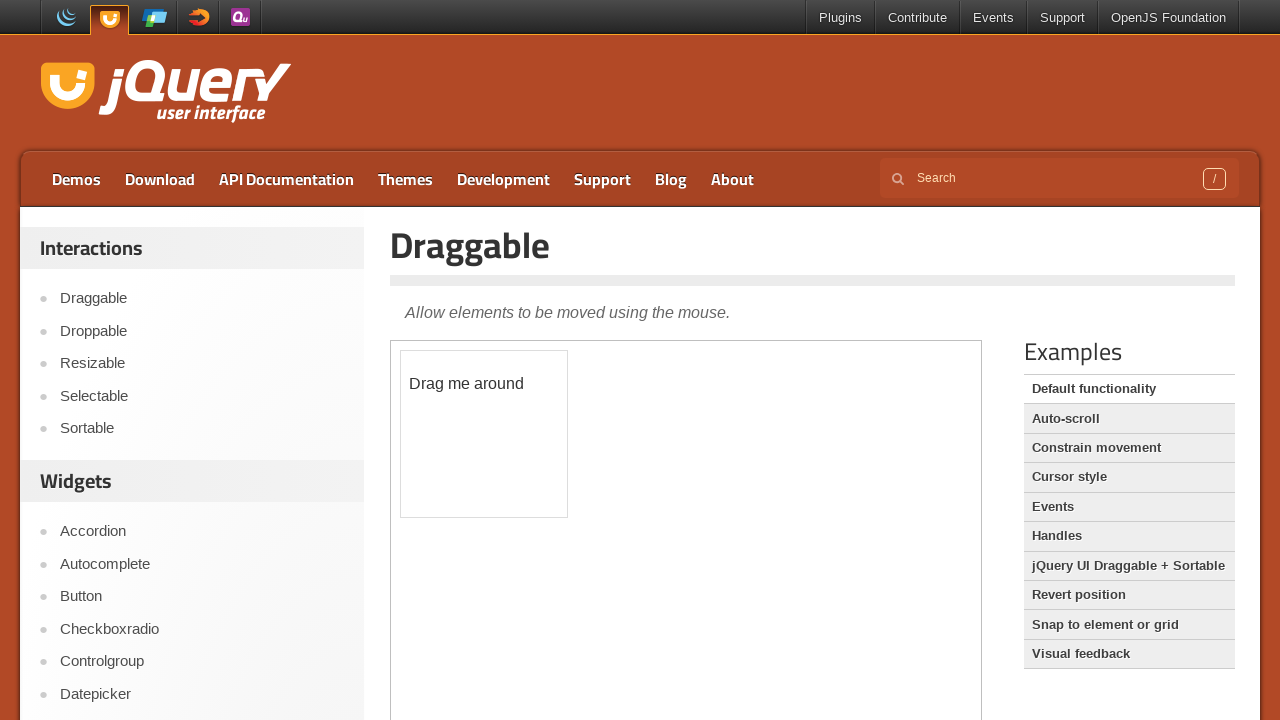

Demo iframe loaded and located
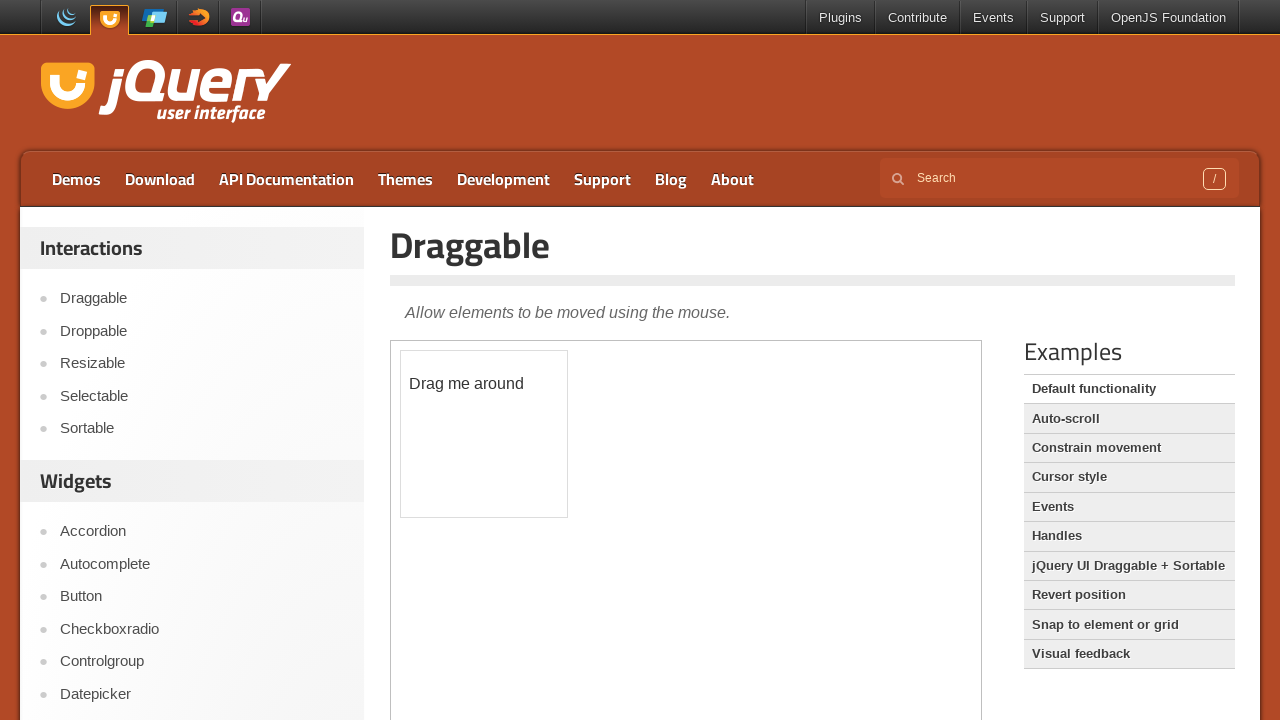

Switched to demo iframe using frame_locator
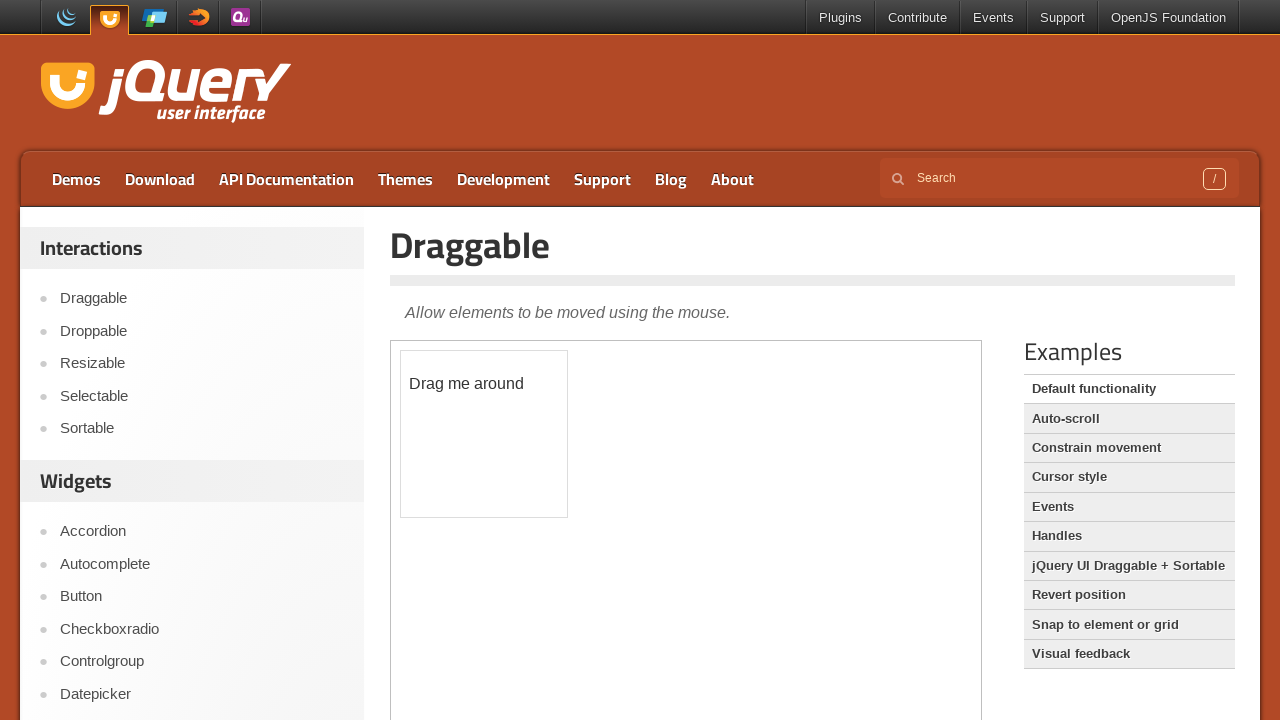

Draggable element verified in iframe
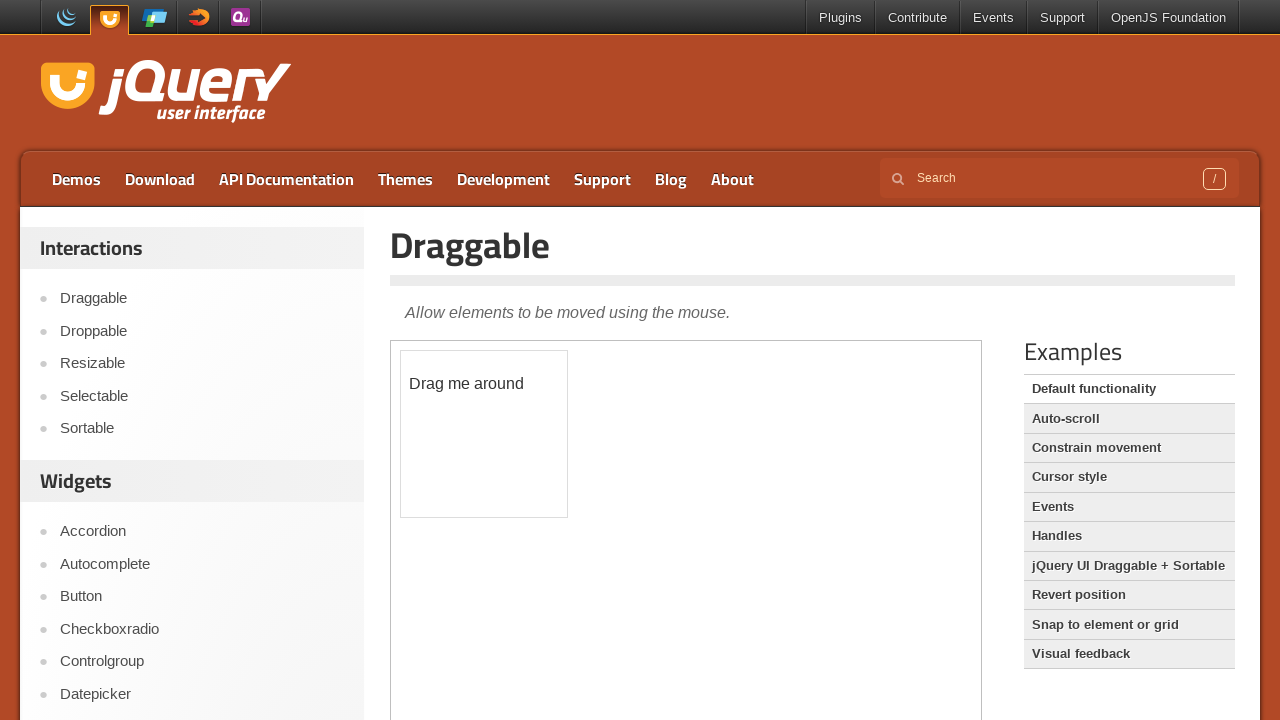

Clicked Download link in main page content at (160, 179) on a:has-text('Download')
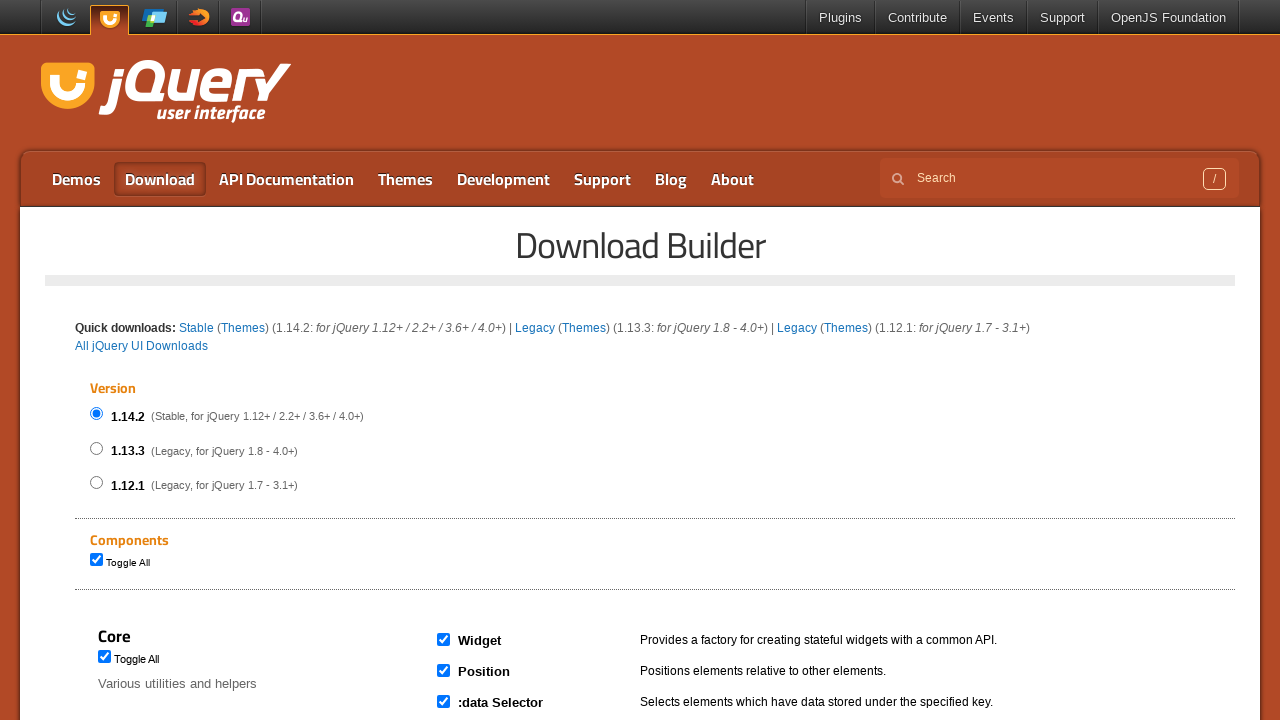

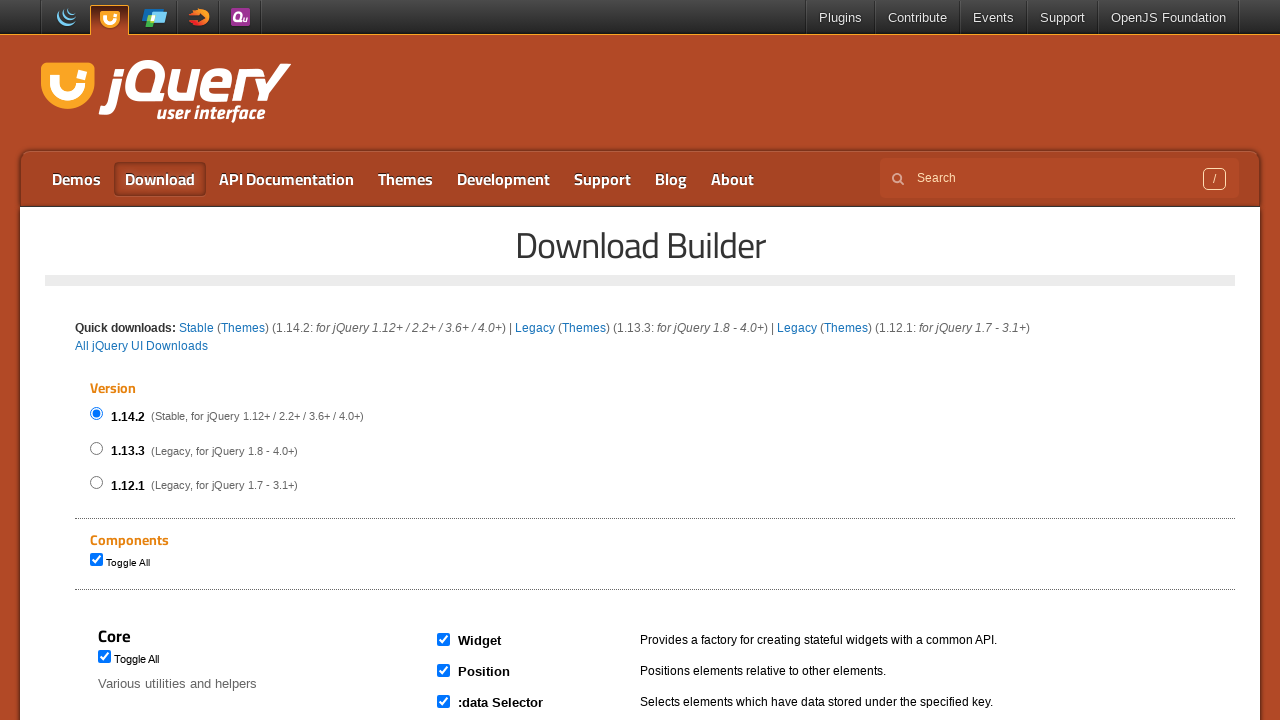